Tests checkbox selection by clicking a terms and conditions checkbox and verifying its selection state using isSelected() method.

Starting URL: https://portal.cms.gov/portal/

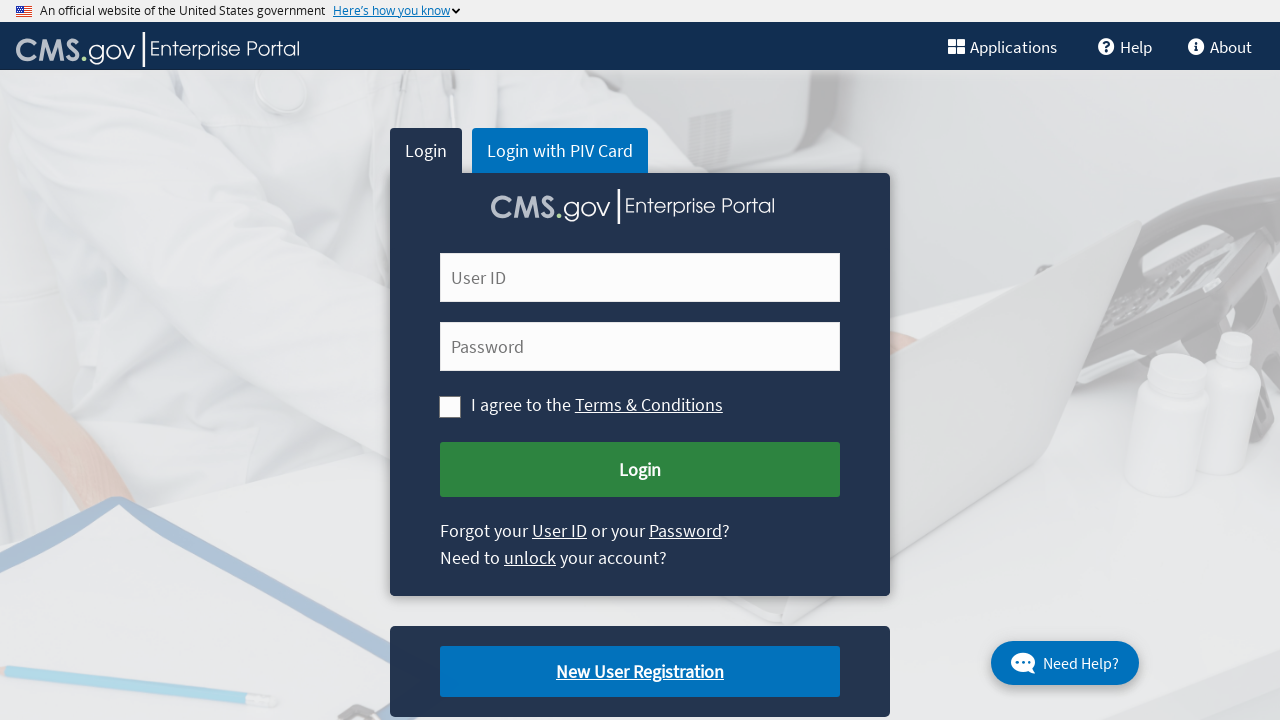

Clicked the terms and conditions checkbox at (507, 405) on label#cms-label-tc
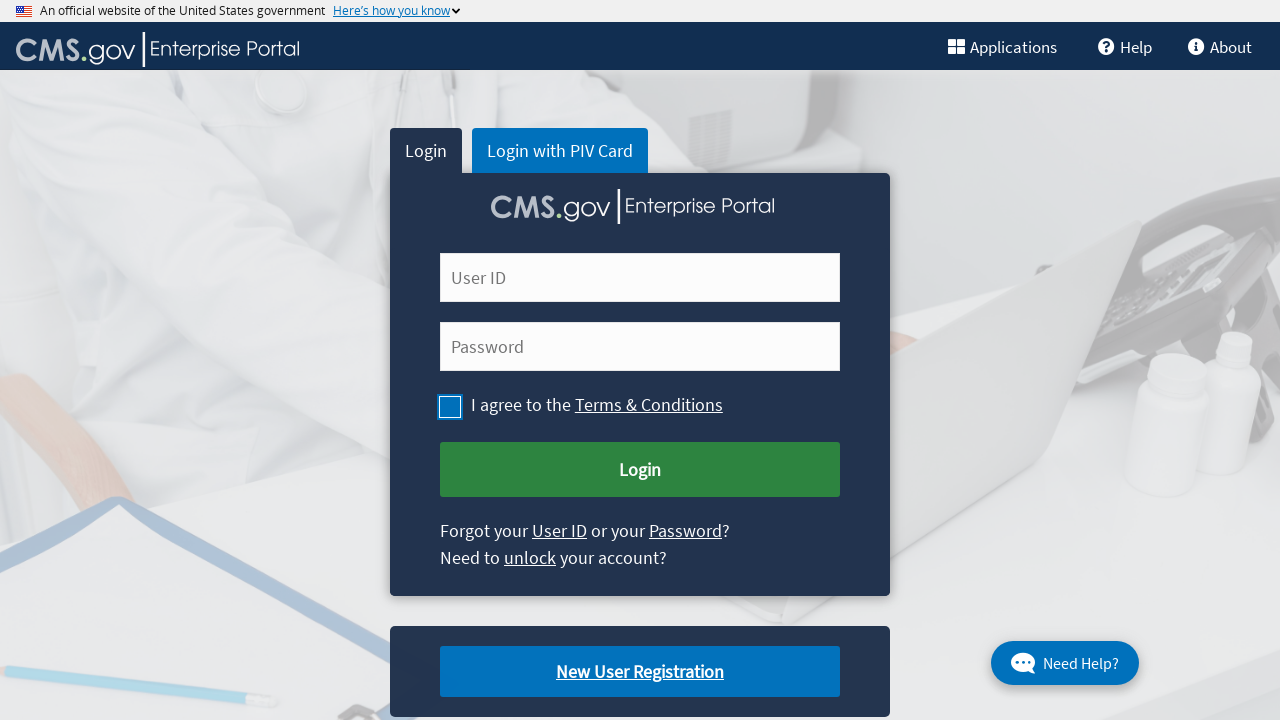

Located the terms and conditions checkbox element
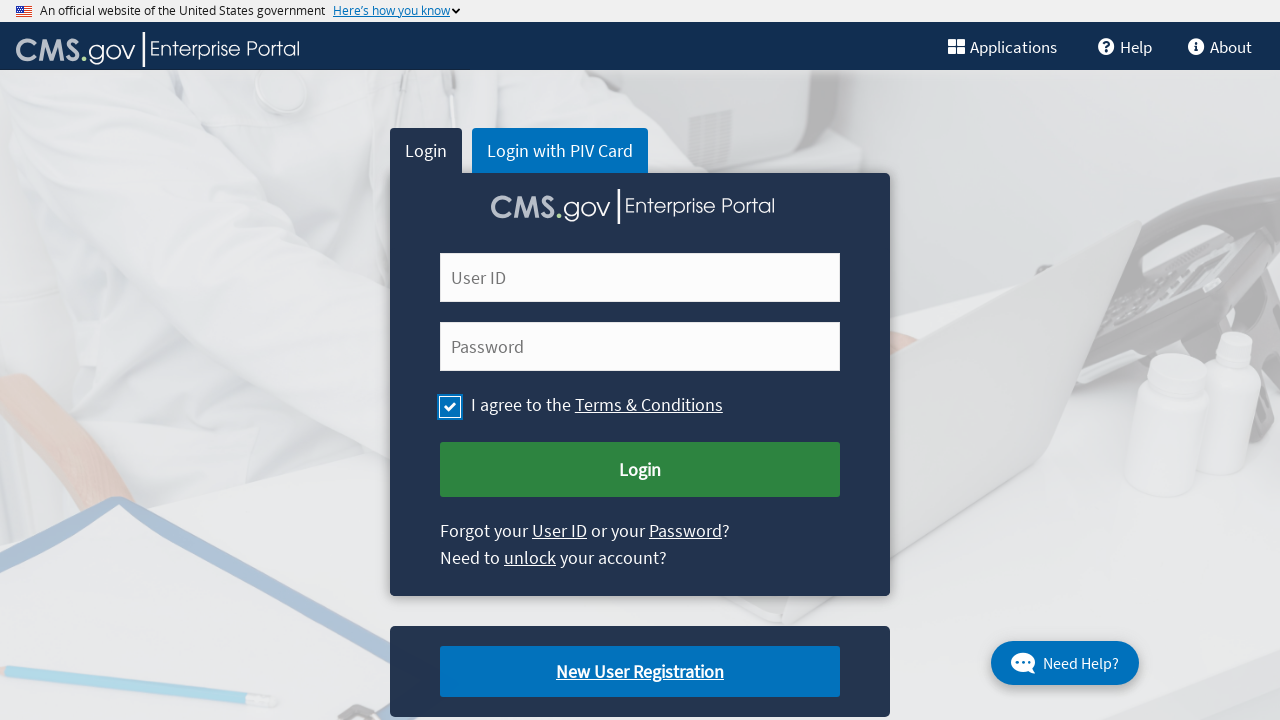

Verified checkbox selection state: True
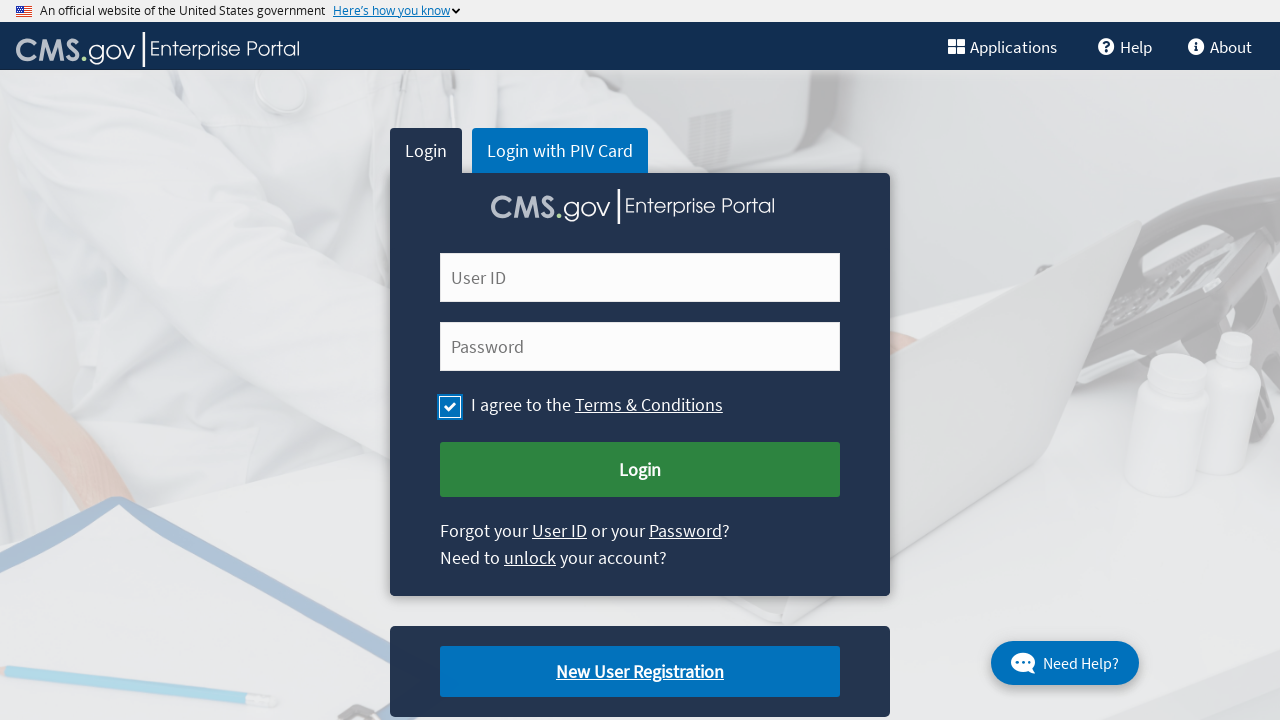

Printed checkbox selection result to console: True
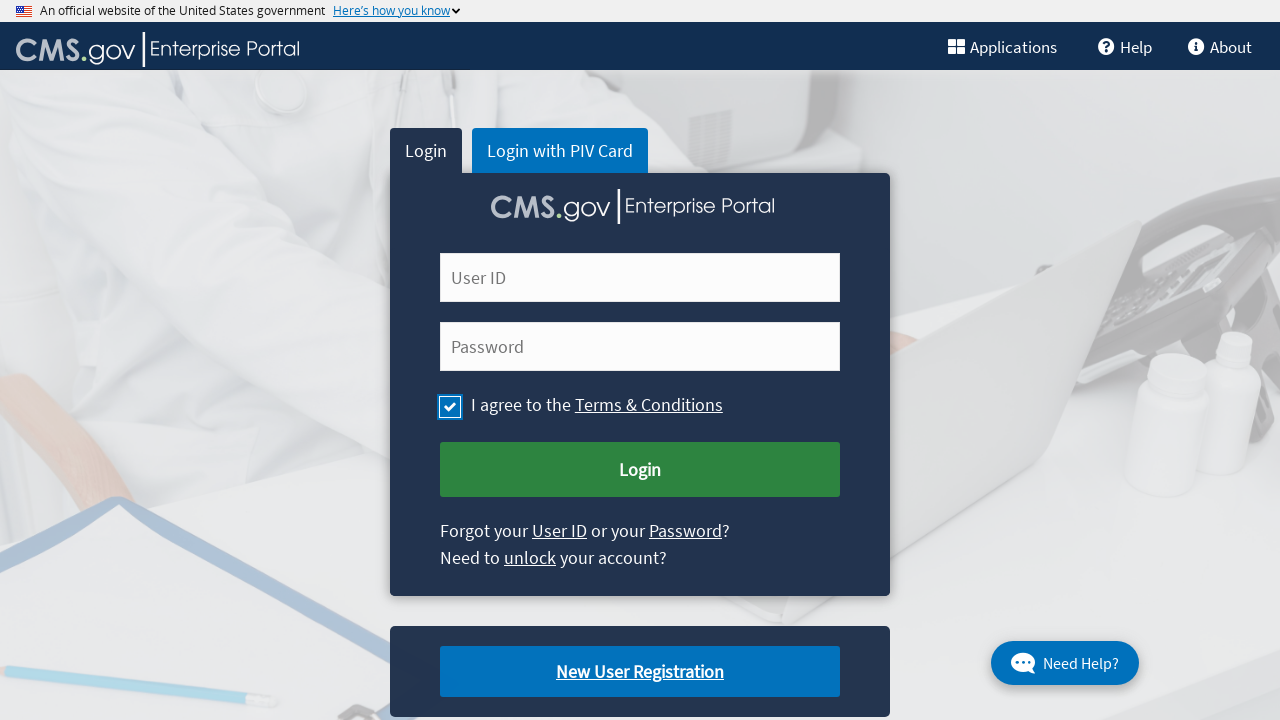

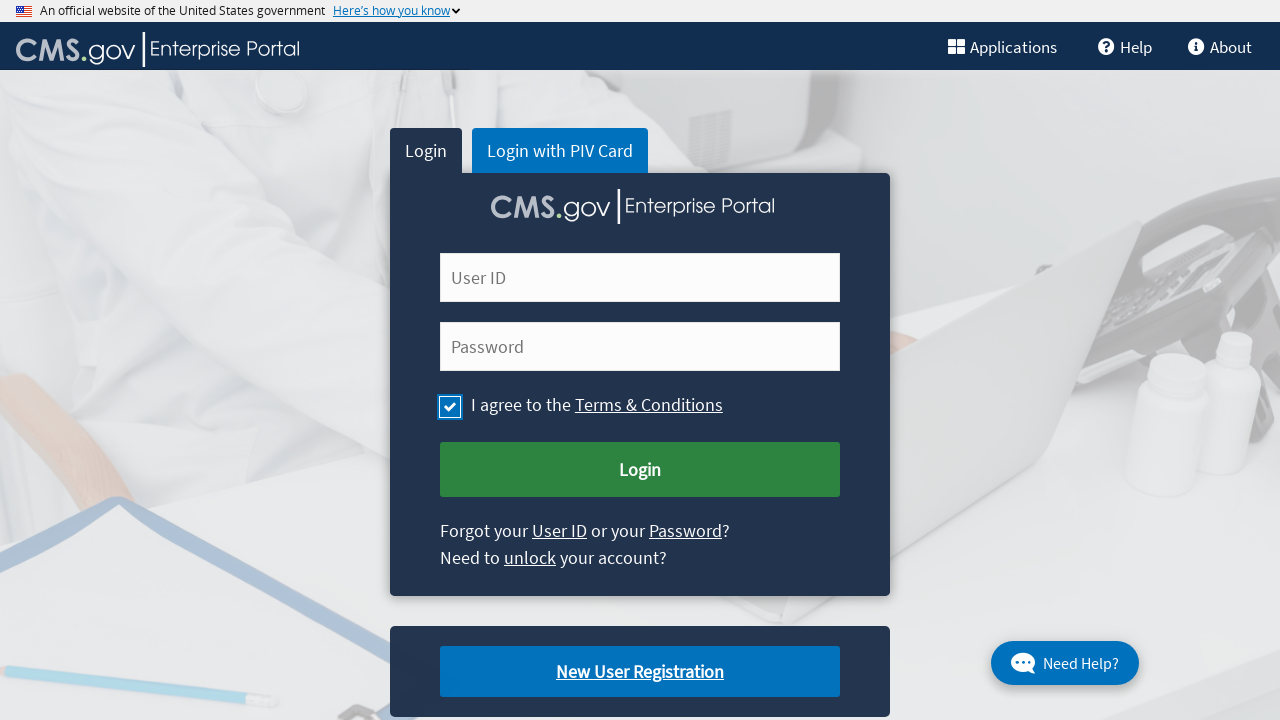